Tests entering only a name, submitting the form, clicking "Yes" to confirm, and verifying the thank you message includes the name with proper green background and white text styling.

Starting URL: https://uljanovs.github.io/site/tasks/provide_feedback

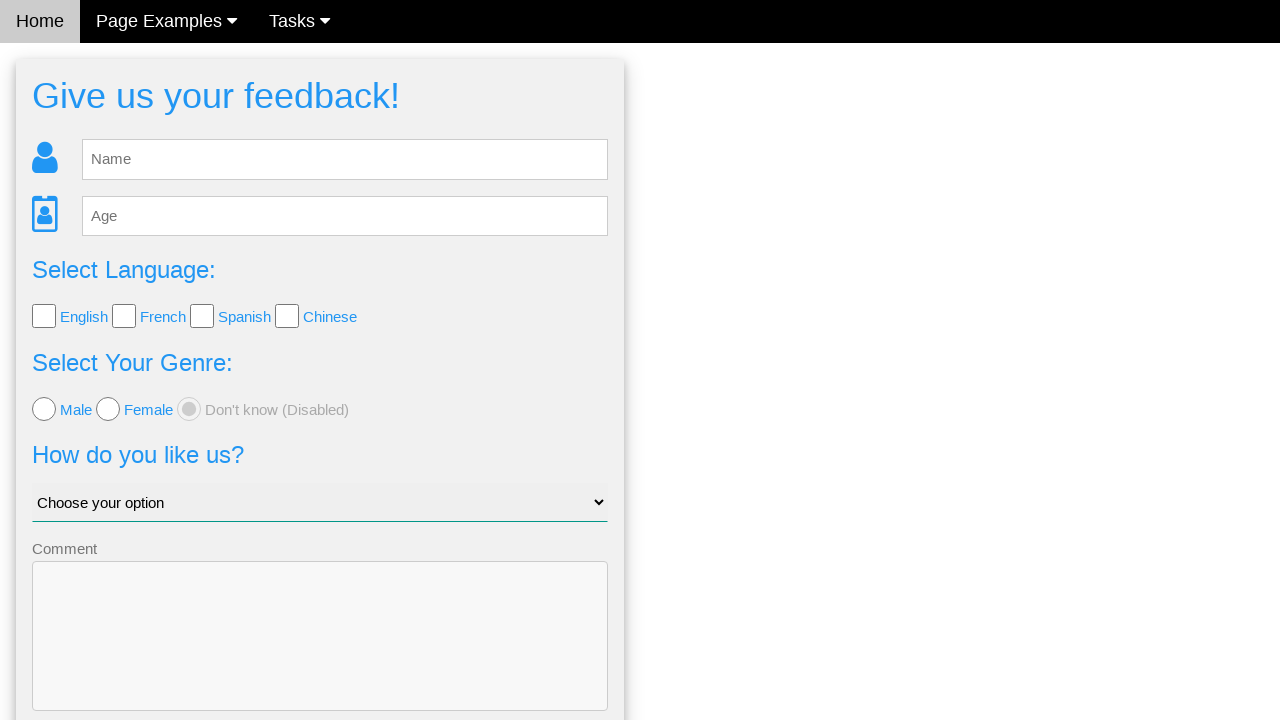

Navigated to feedback form page
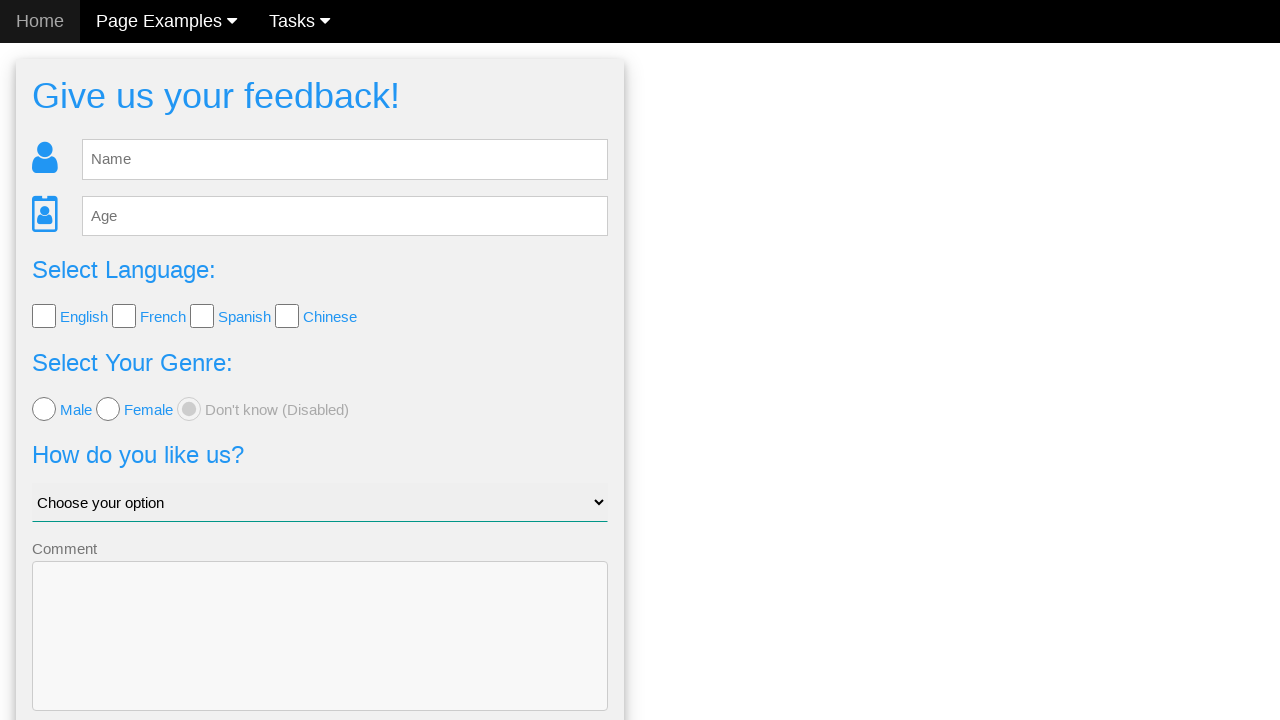

Filled name field with 'Test' on #fb_name
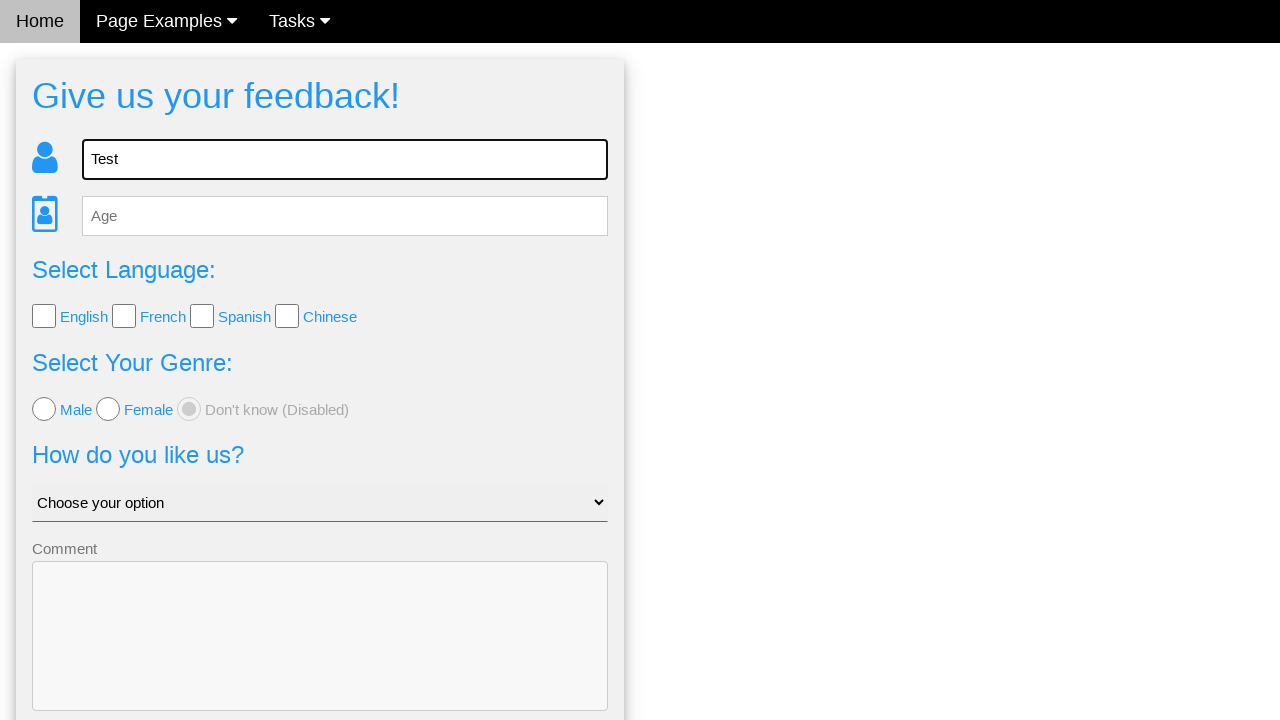

Clicked Submit button to send feedback at (320, 656) on button[type='submit']
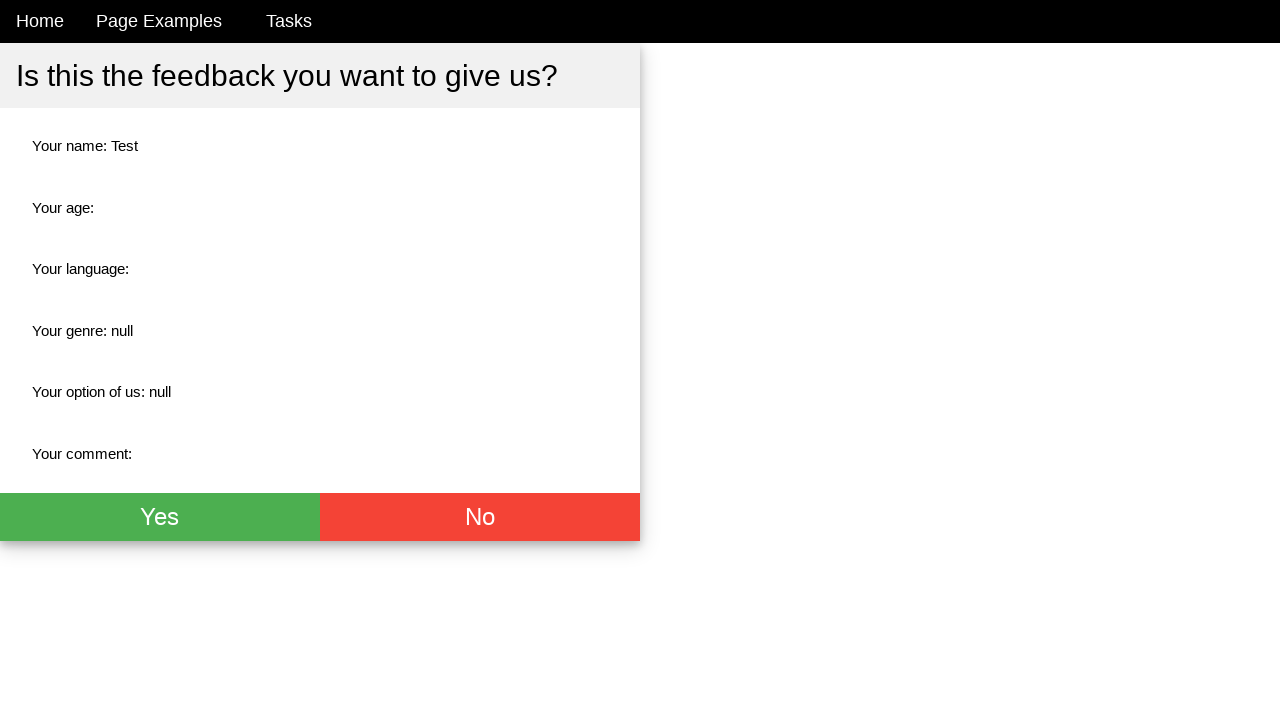

Confirmation dialog with green button appeared
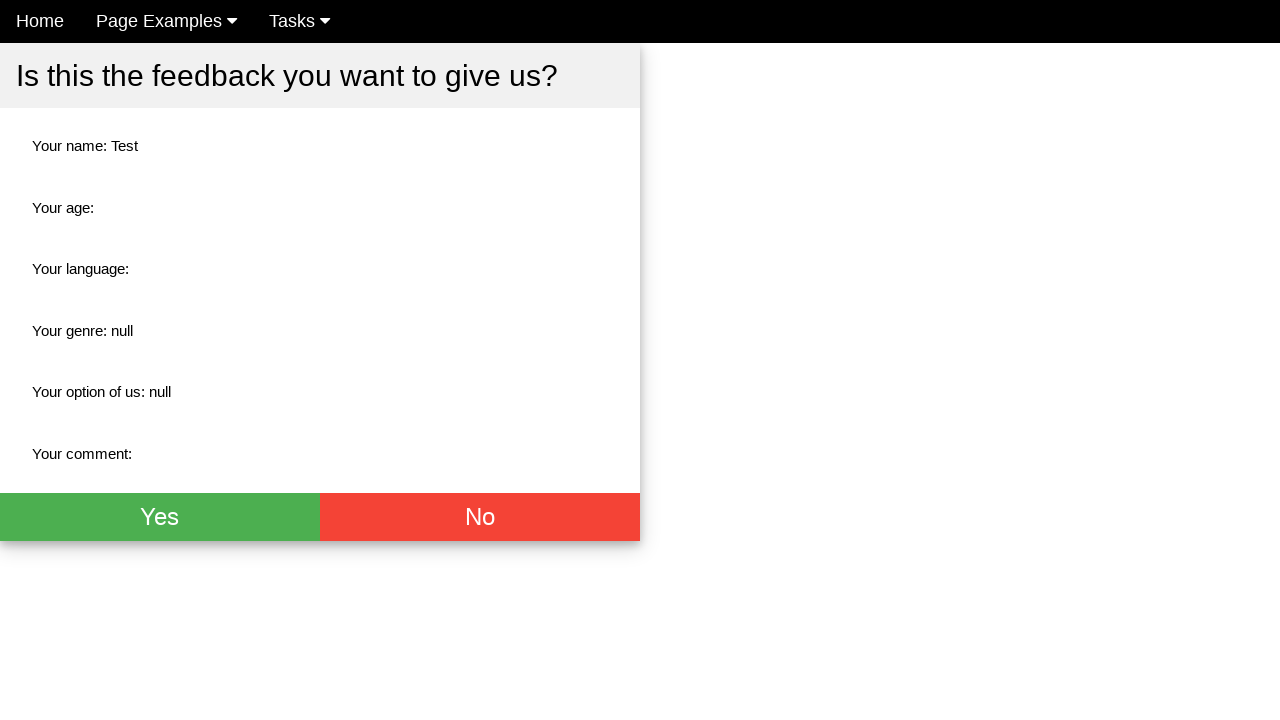

Clicked 'Yes' button to confirm feedback submission at (160, 517) on .w3-green
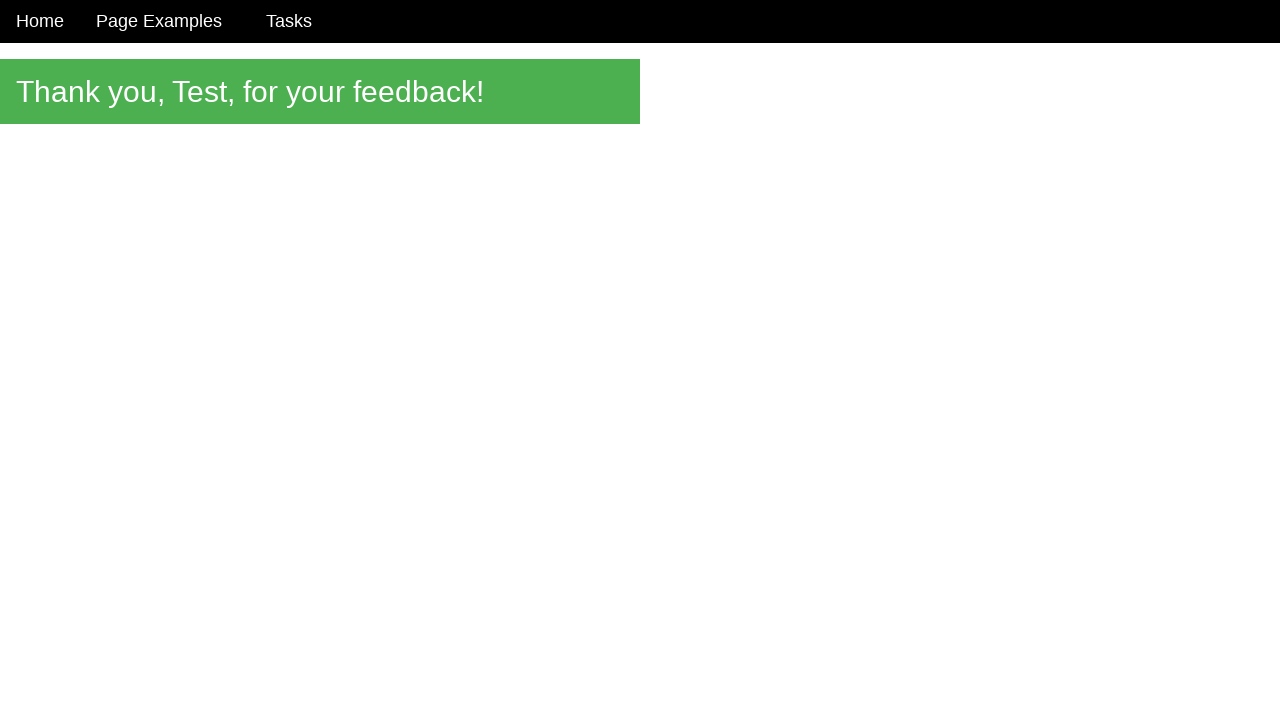

Thank you message appeared on page
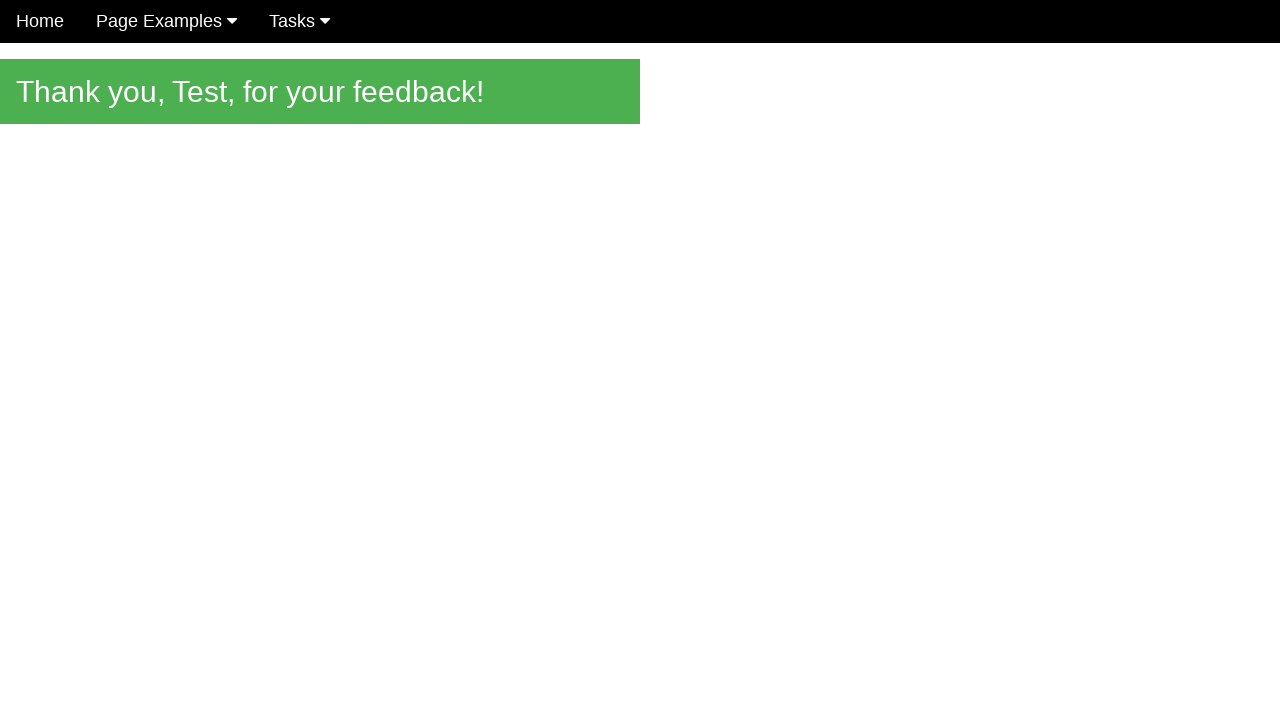

Verified thank you message contains name 'Test'
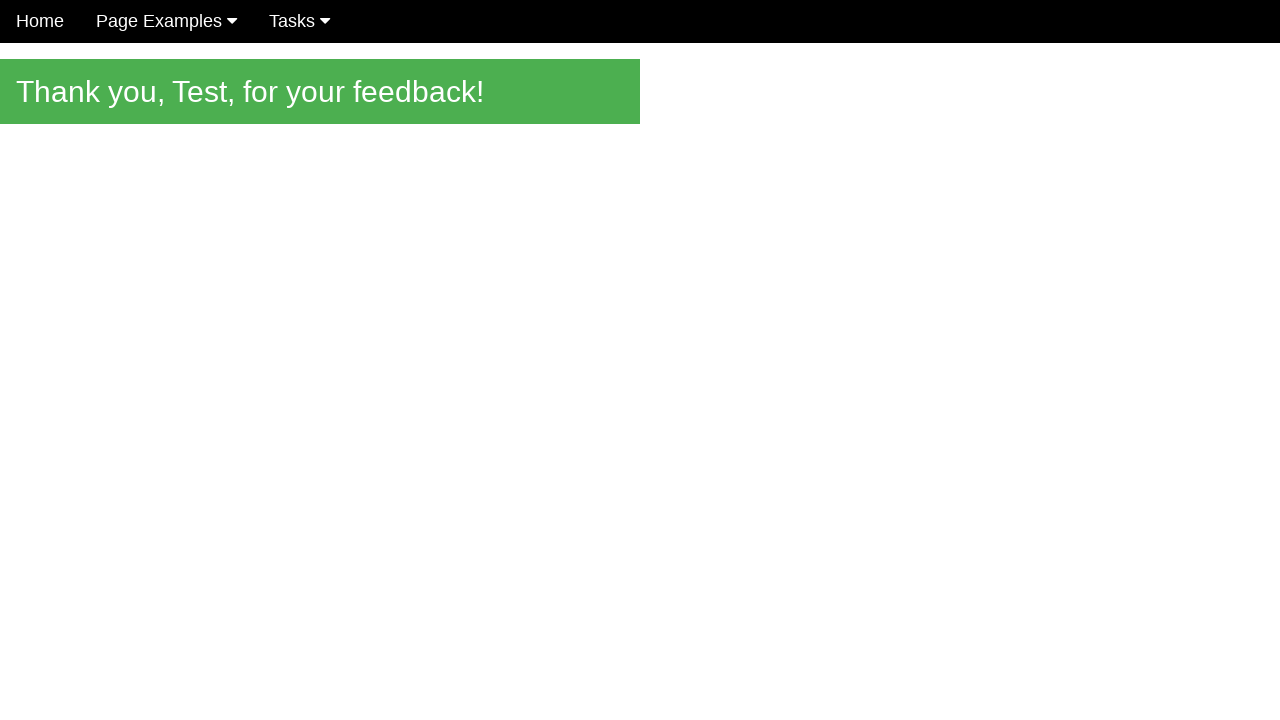

Verified panel has green background color (rgb(76, 175, 80))
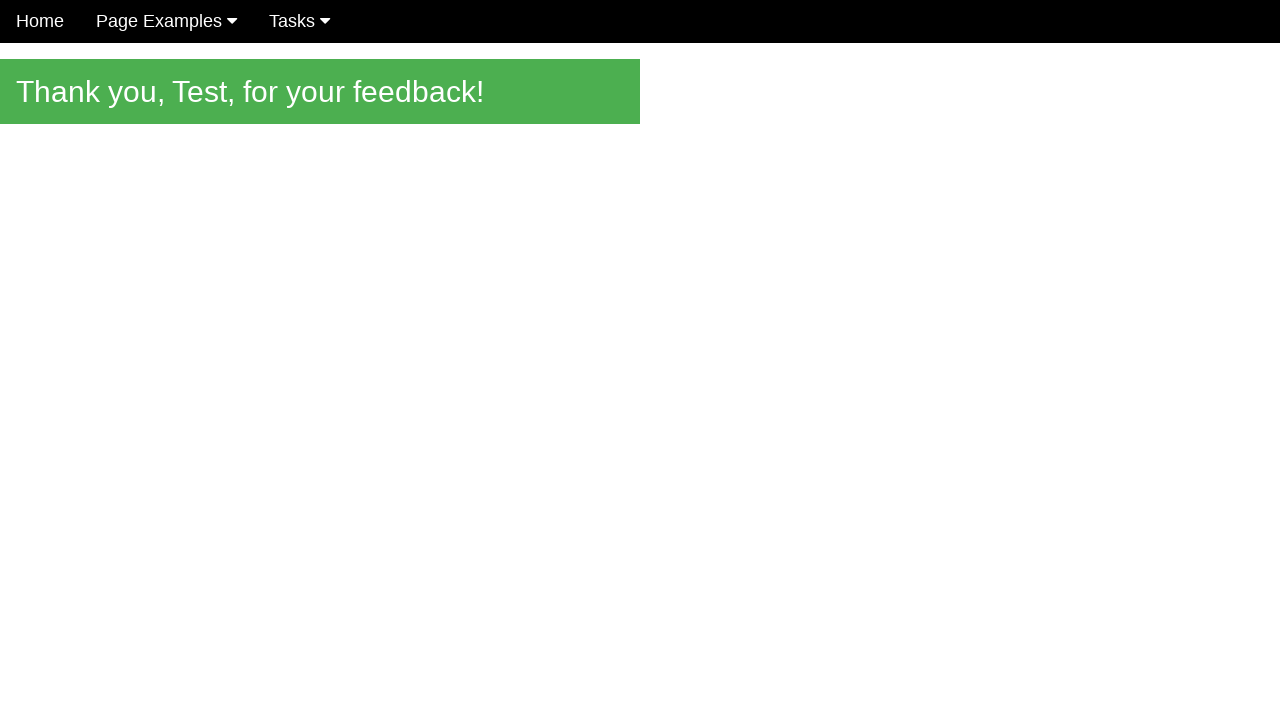

Verified message text has white color (rgb(255, 255, 255))
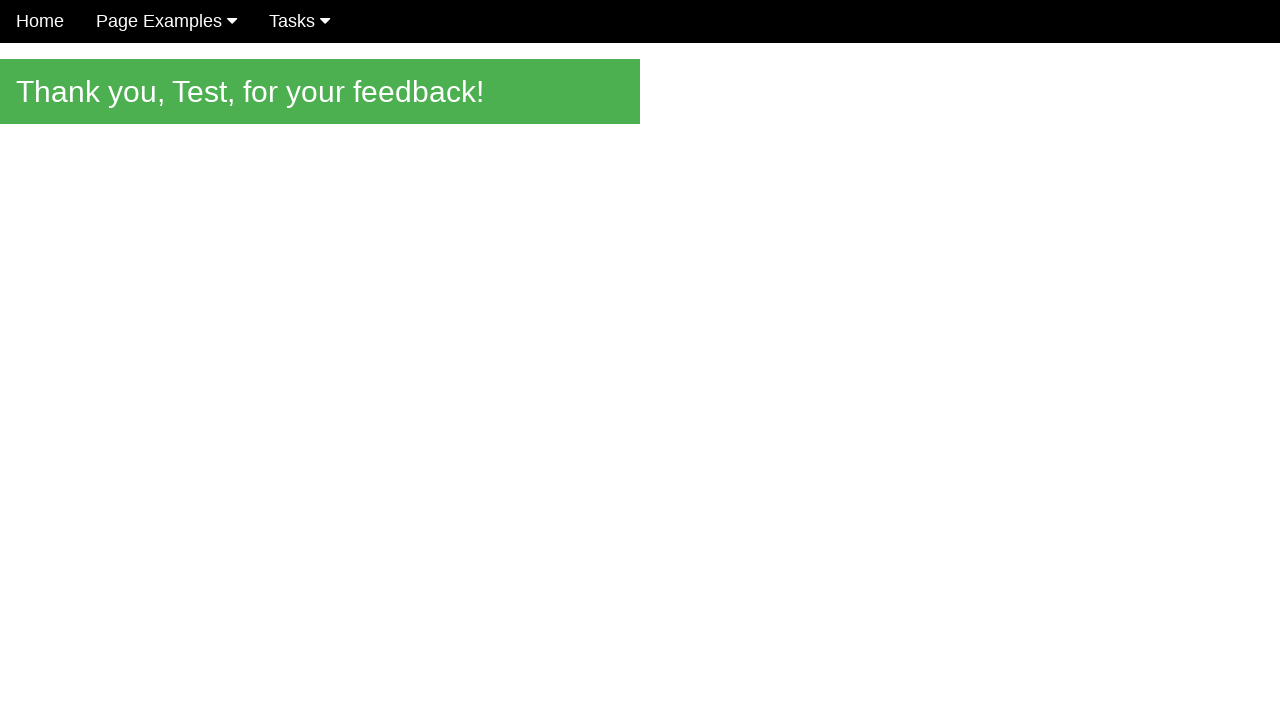

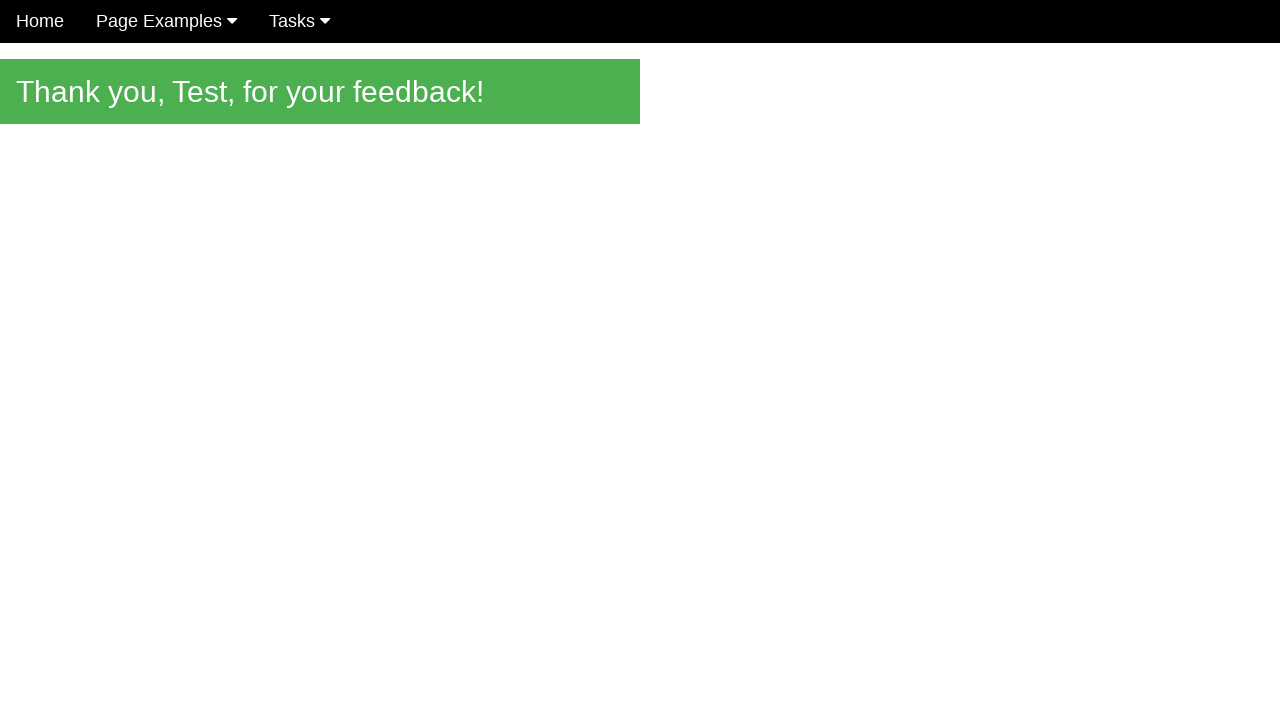